Navigates to the Equitypandit historical data page for Reliance stock and verifies that the stock price element is displayed on the page.

Starting URL: https://www.equitypandit.com/historical-data/RELIANCE

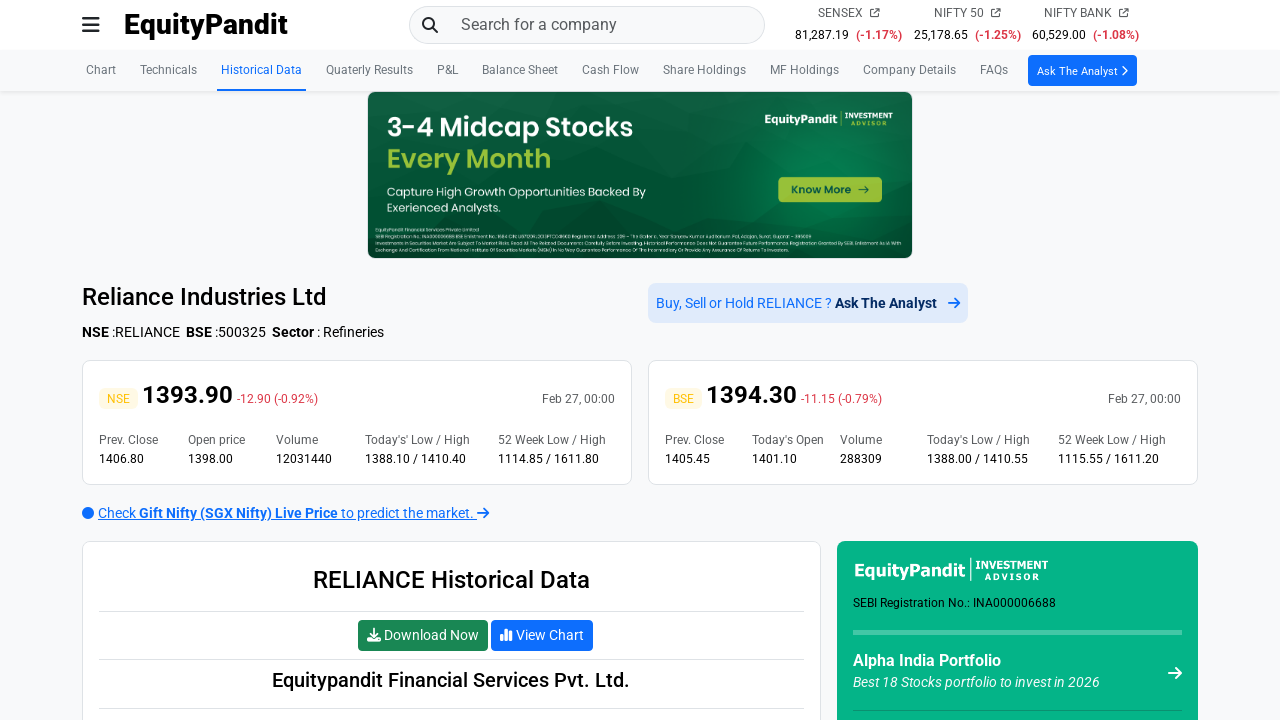

Navigated to Equitypandit historical data page for Reliance stock
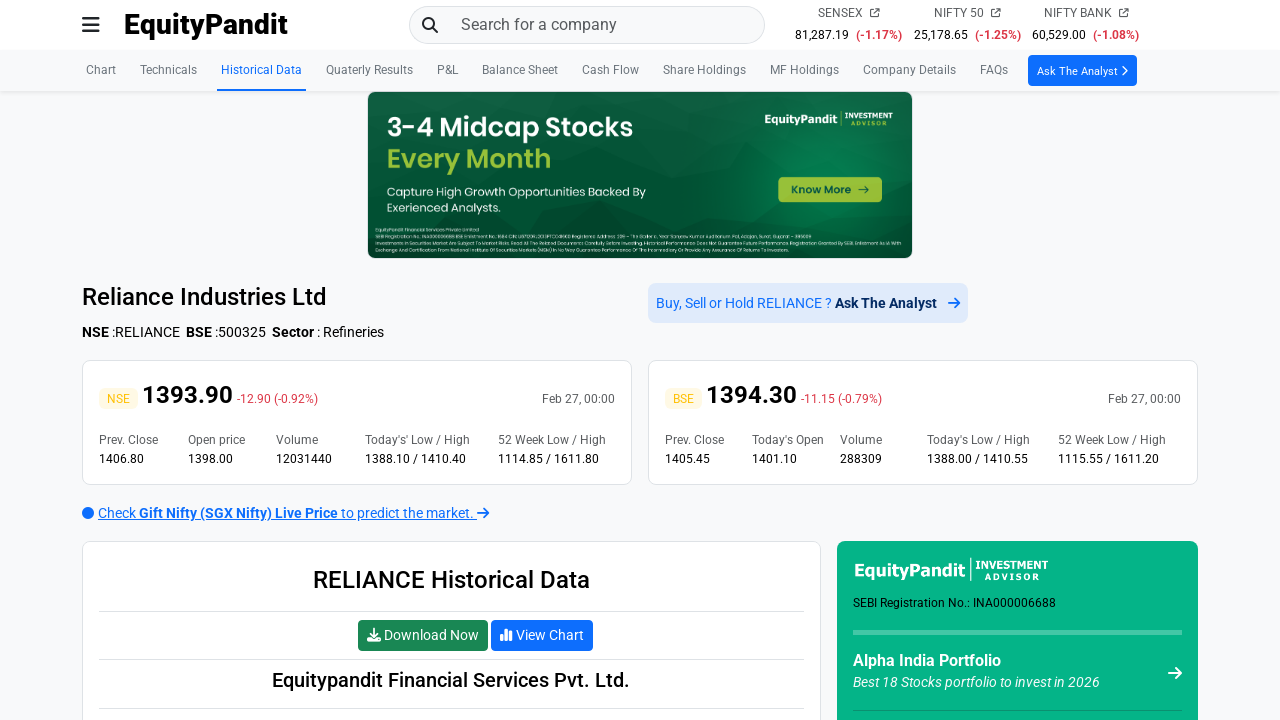

Stock price element (BSE_OPEN_PRICE) loaded and visible
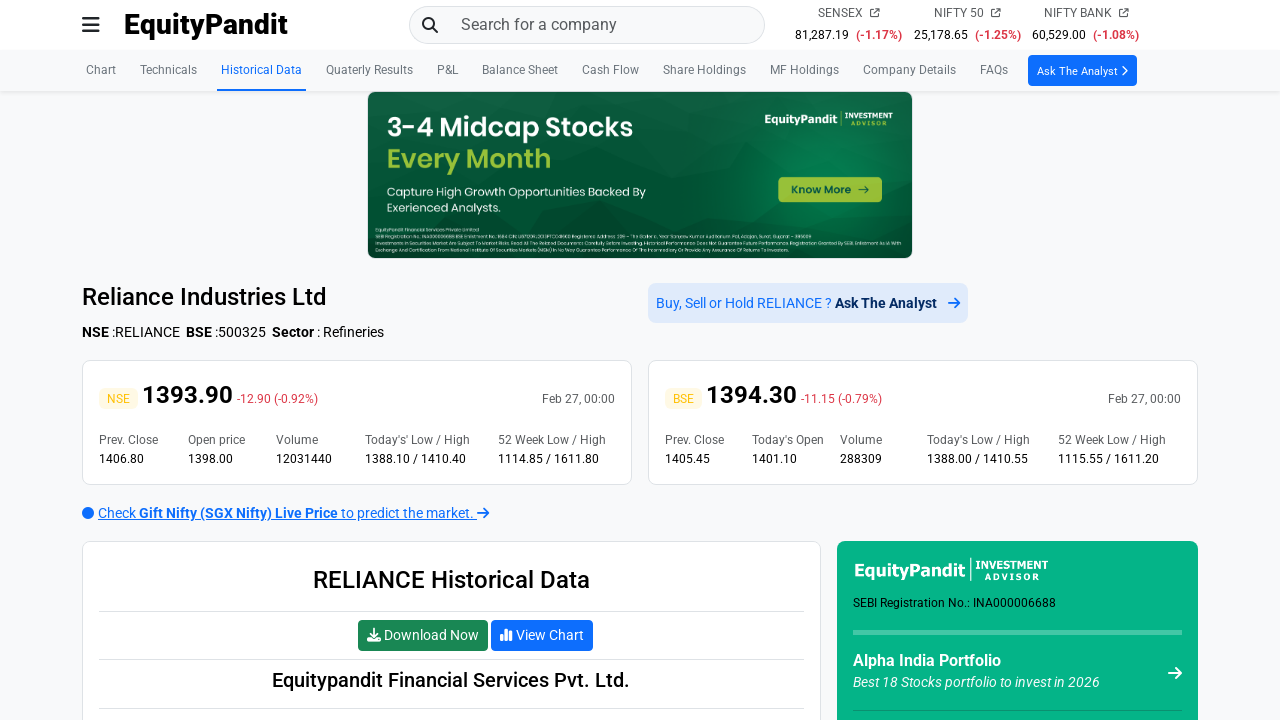

Verified that stock price element is displayed on the page
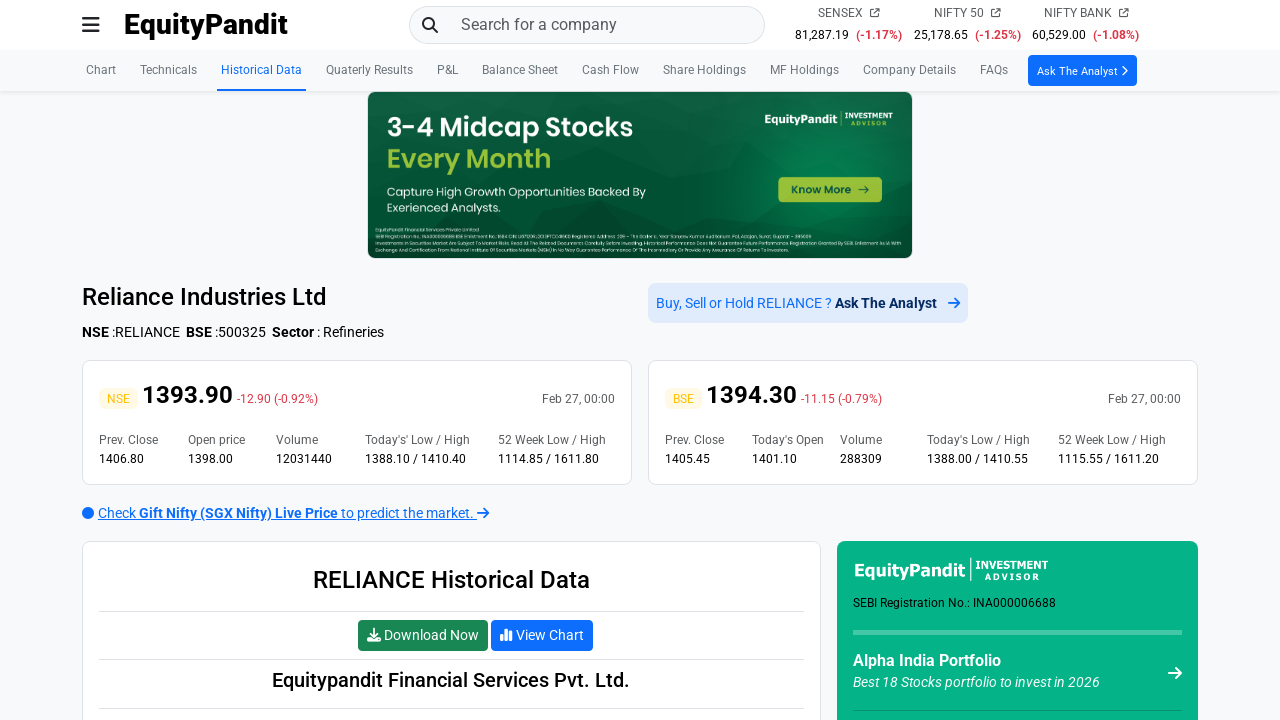

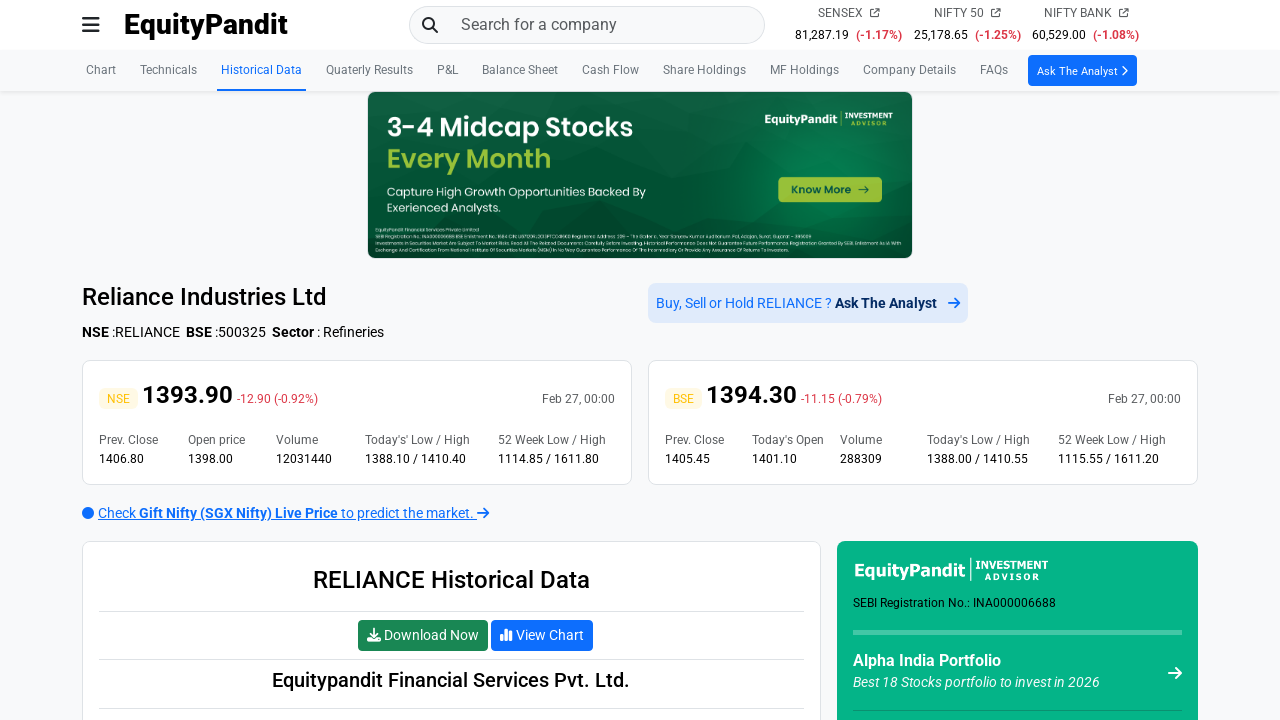